Sets up a mock patient, navigates to edit view, clears the name field, and verifies an error message appears when trying to save

Starting URL: https://odontologic-system.vercel.app/

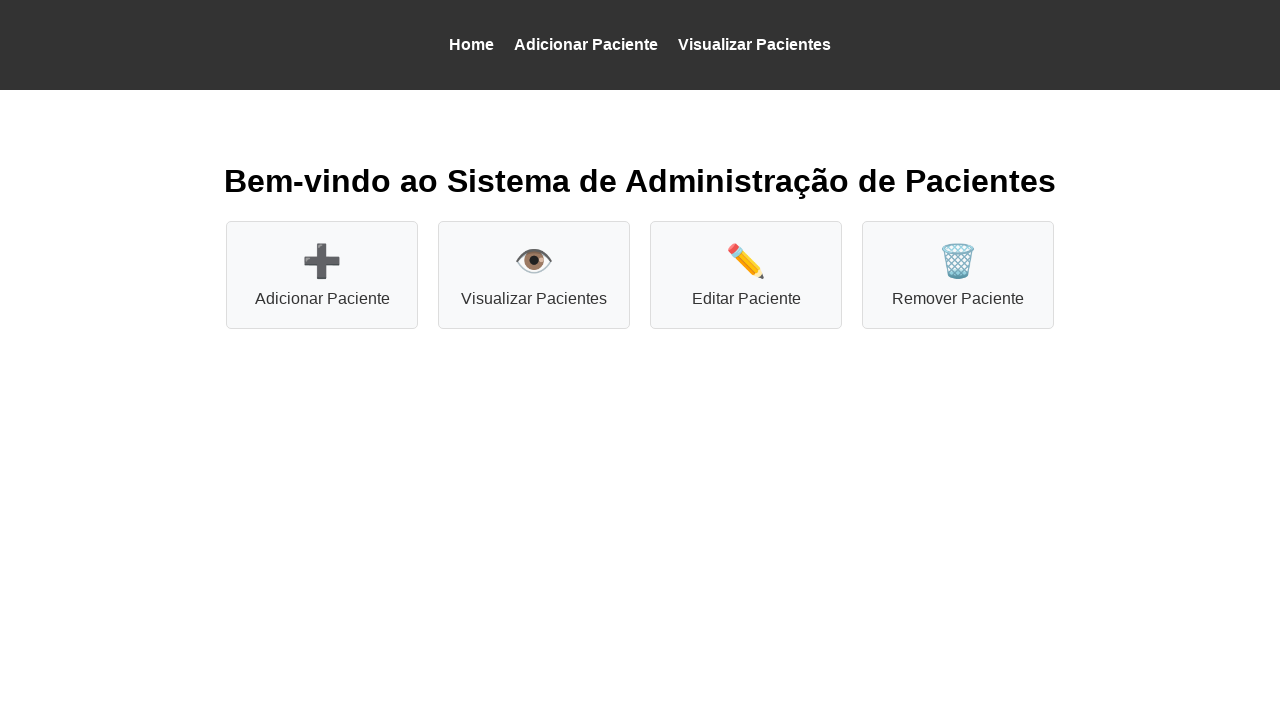

Set up mock patient data in localStorage with patient Roberto Lima
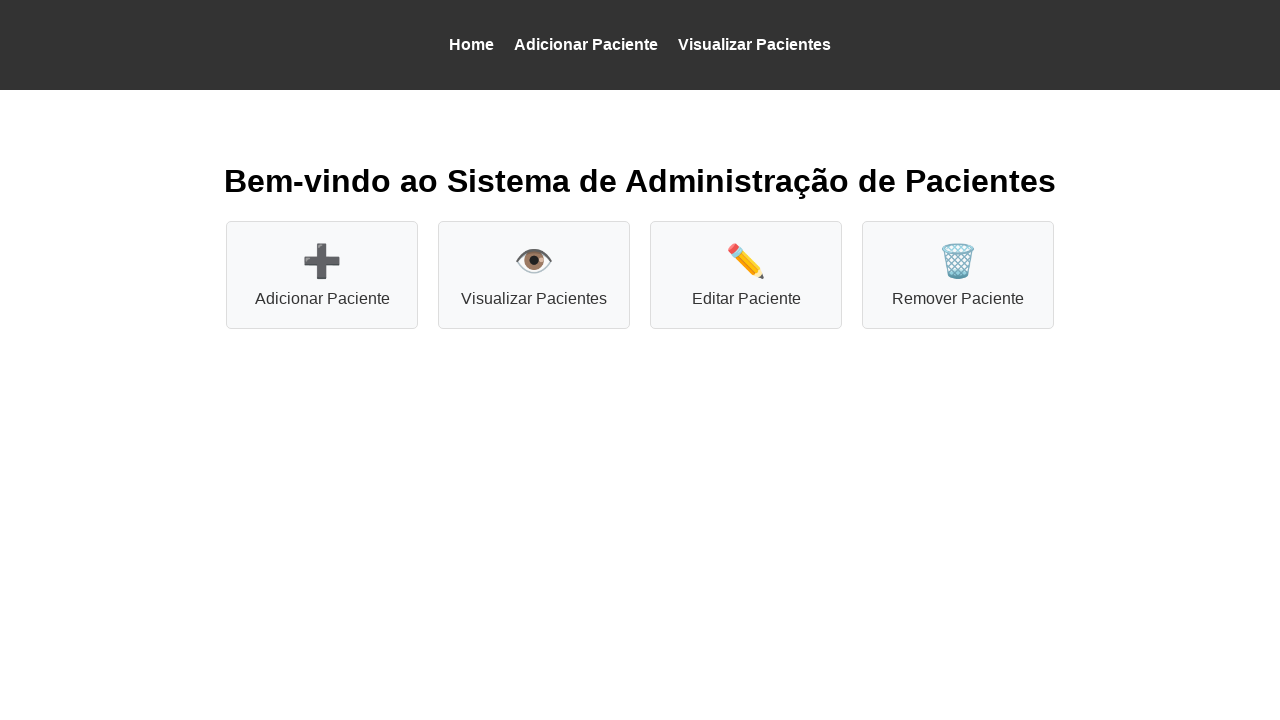

Navigated to patient view page
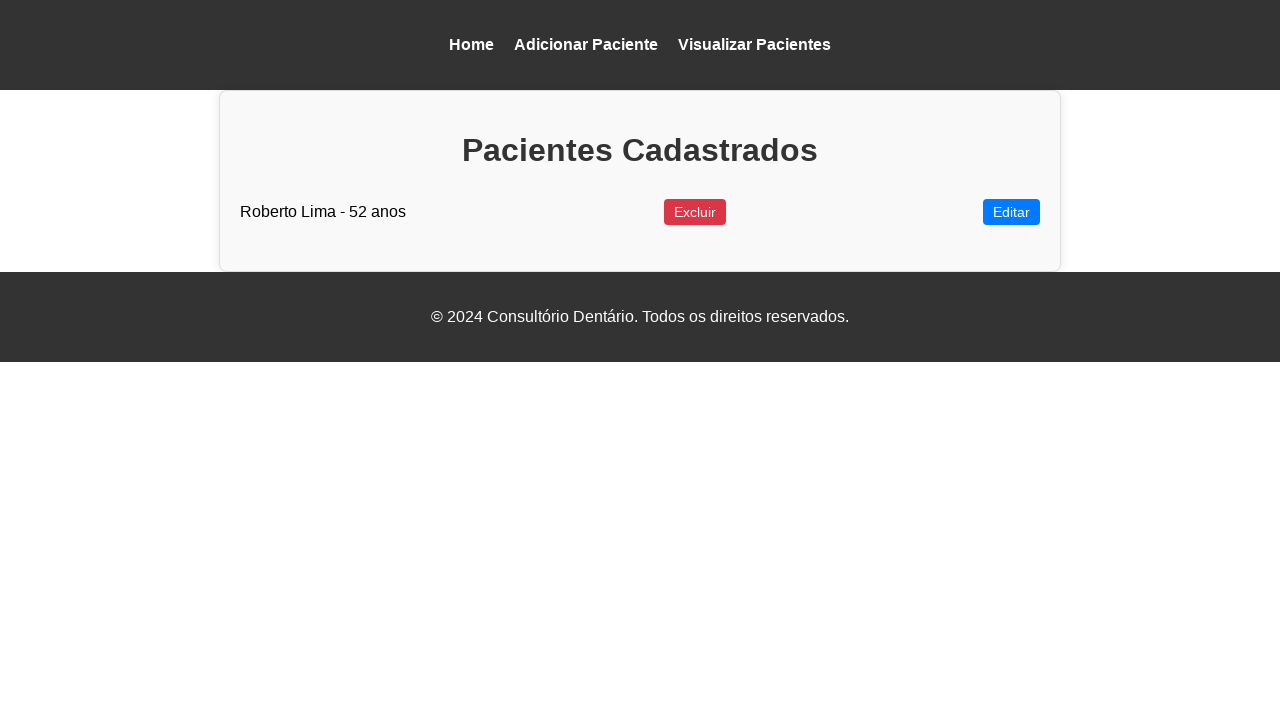

Clicked on patient Roberto Lima to enter edit view at (1012, 212) on xpath=(//div[@class='view-resources']//li[1]/a)
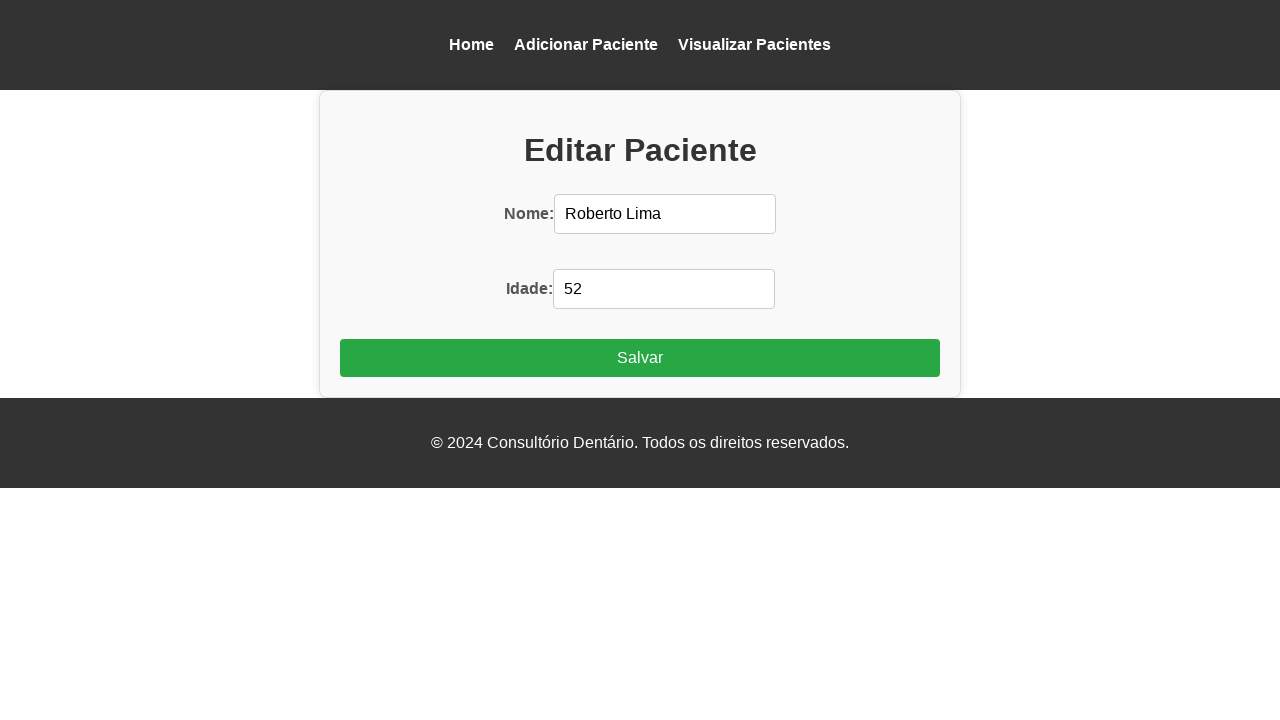

Edit form loaded and input fields are visible
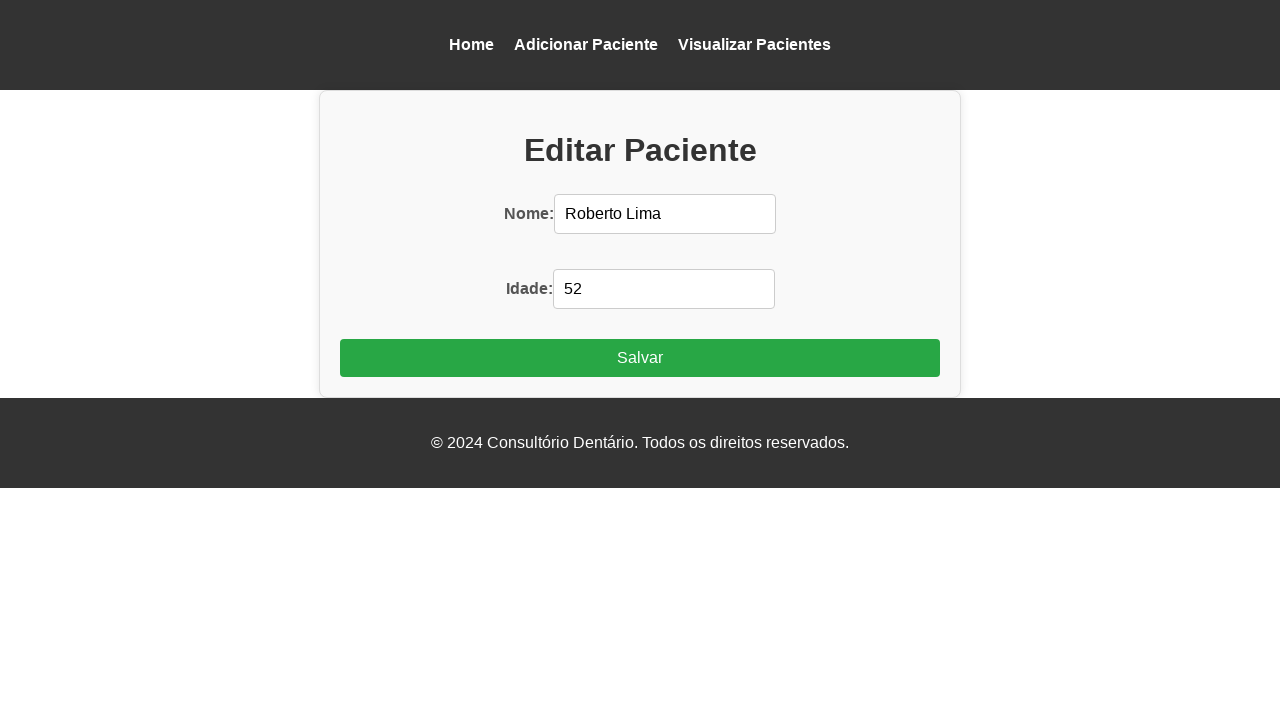

Cleared the name input field on xpath=(//div[@class='edit-resource']//input)[1]
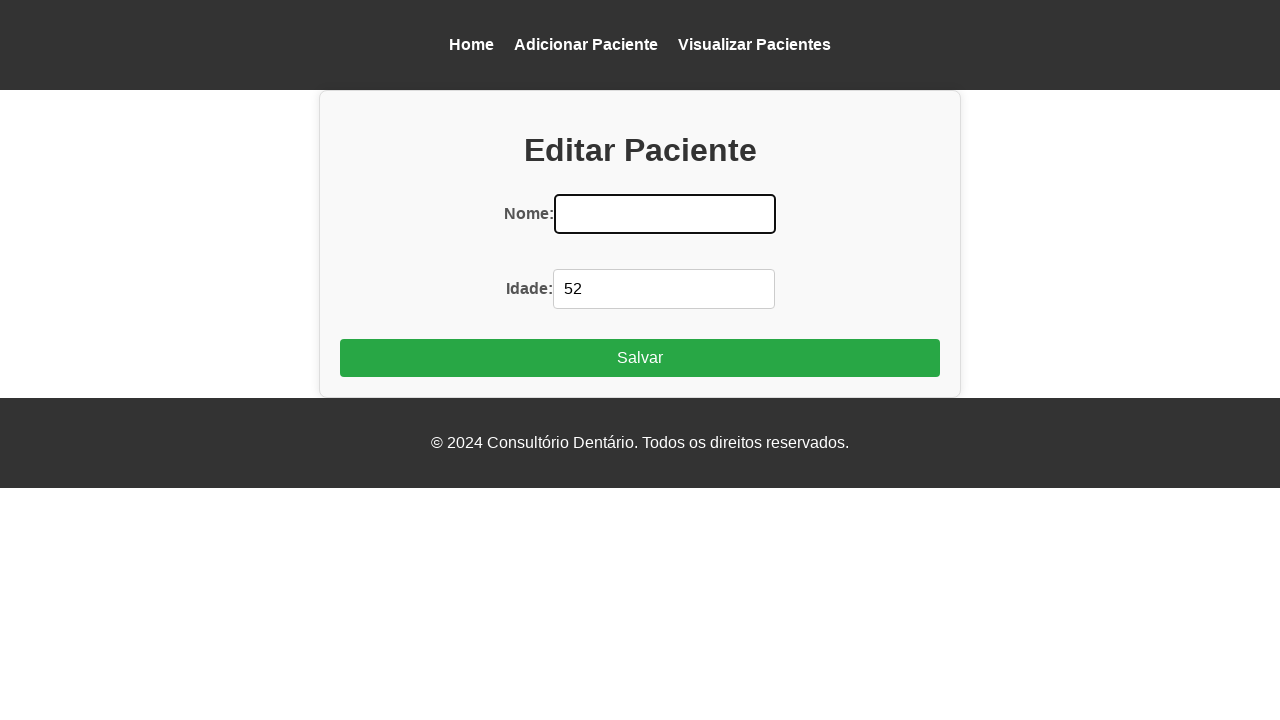

Clicked save button to attempt saving with empty name field at (640, 358) on xpath=//button[text()='Salvar']
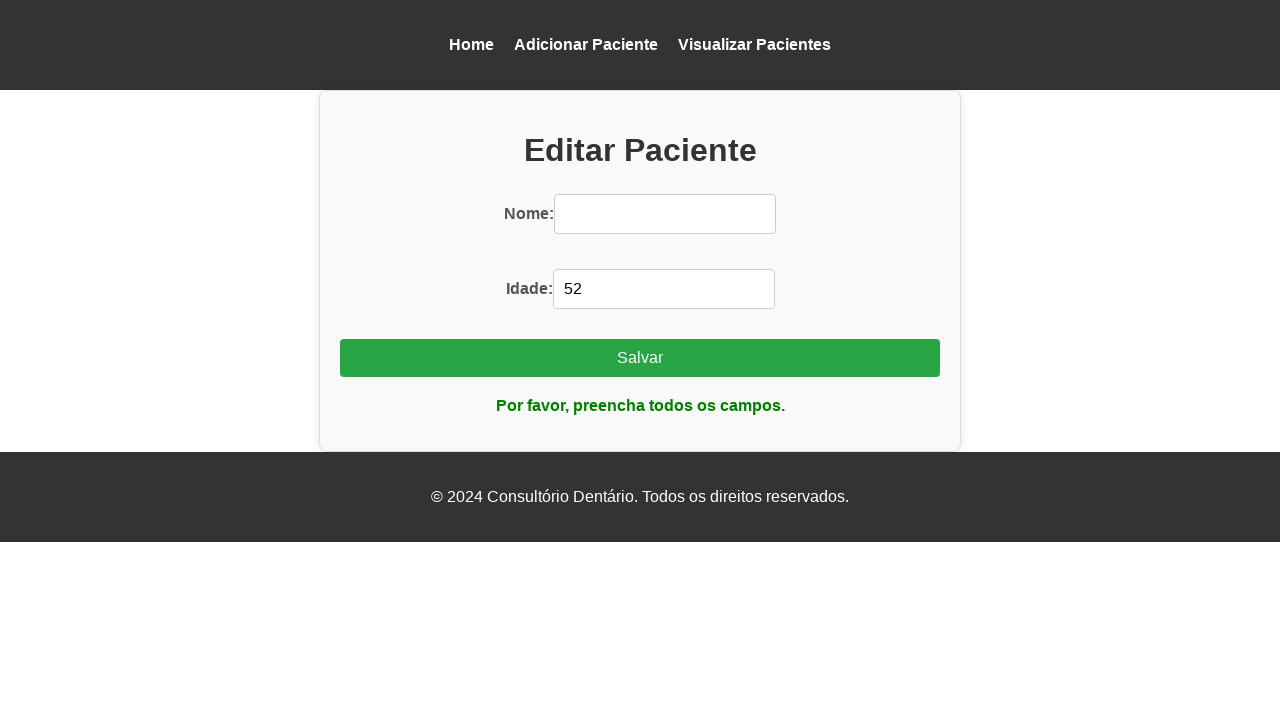

Error message 'Por favor, preencha todos os campos.' appeared as expected
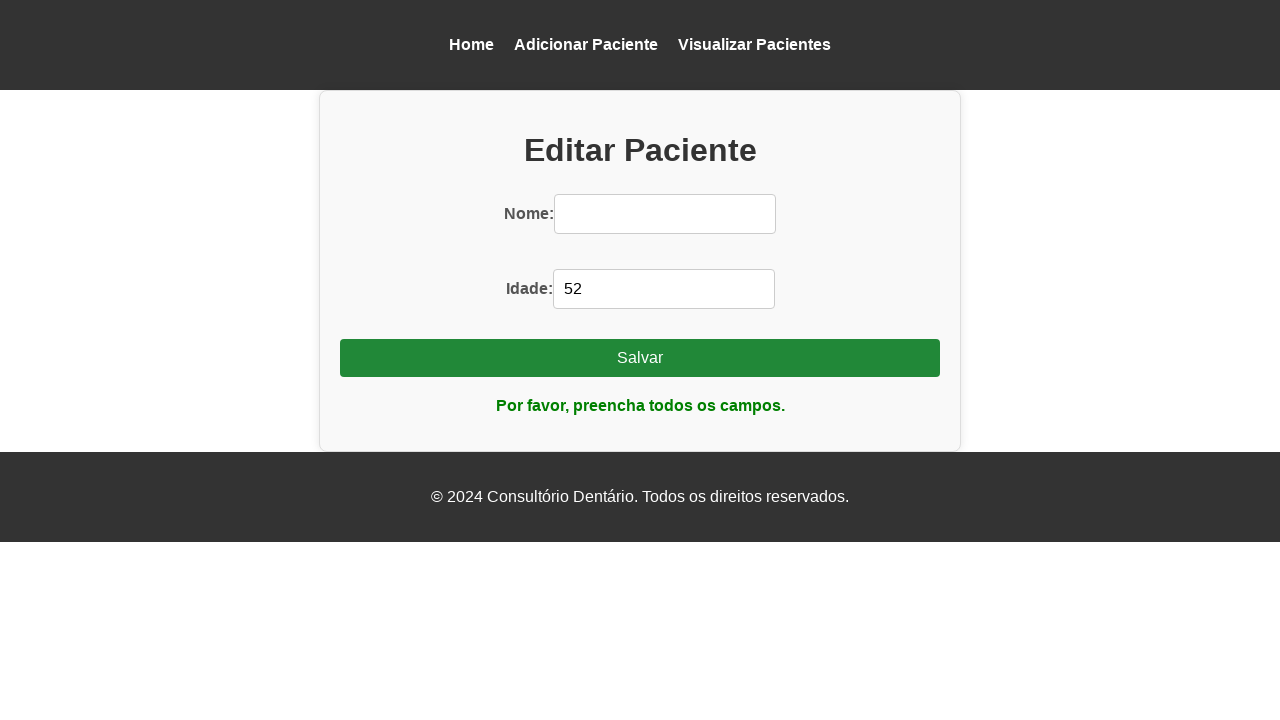

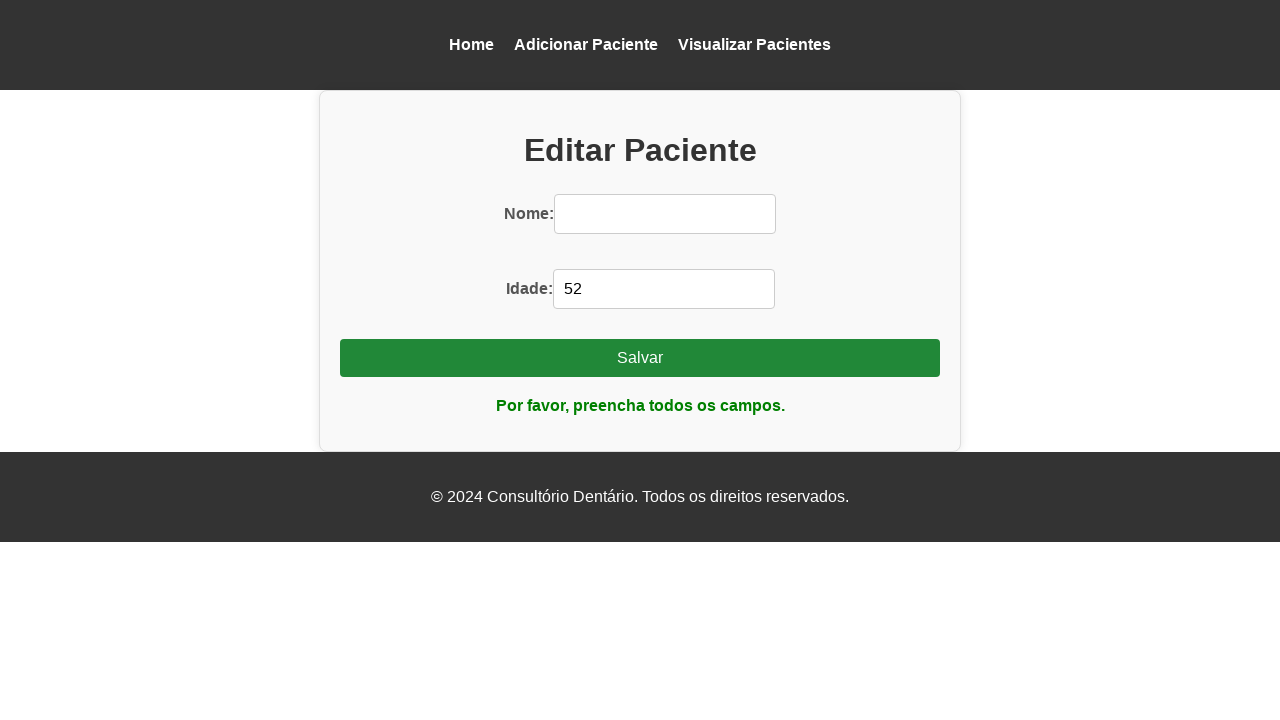